Tests that submitted form data is correctly displayed in the output section

Starting URL: https://demoqa.com/elements

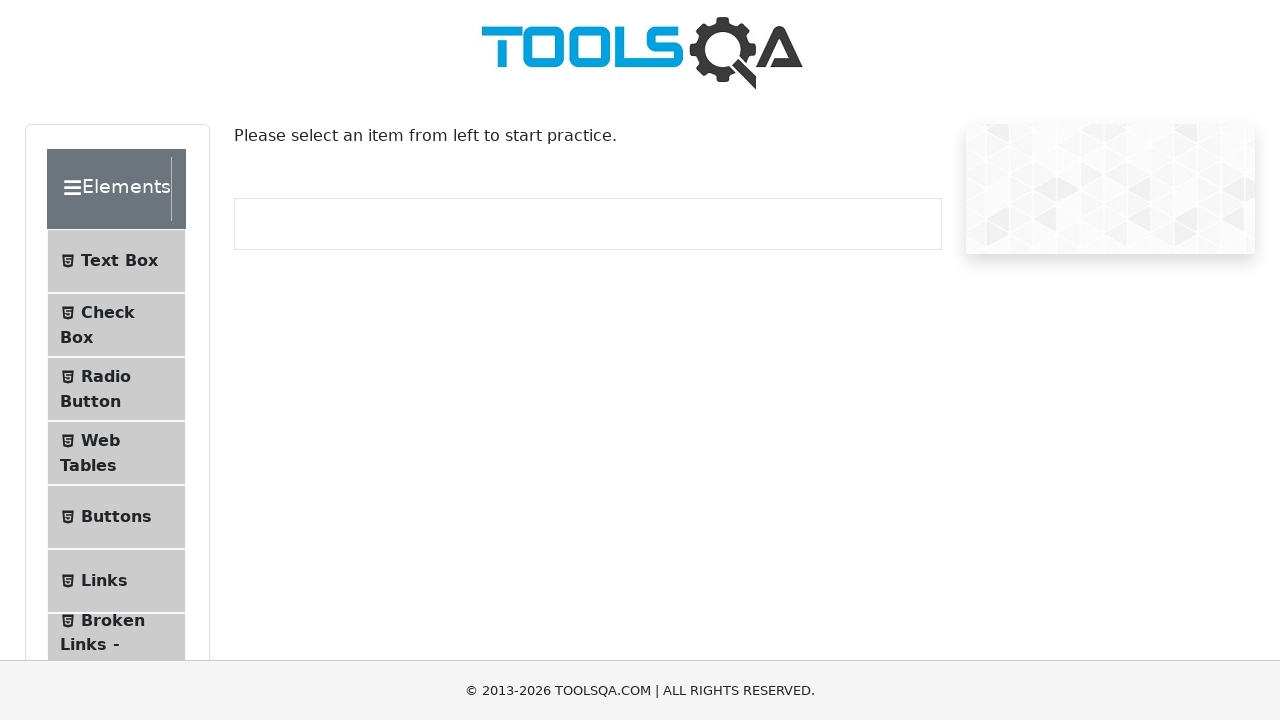

Clicked Text Box menu item to navigate to the form section at (116, 261) on #item-0
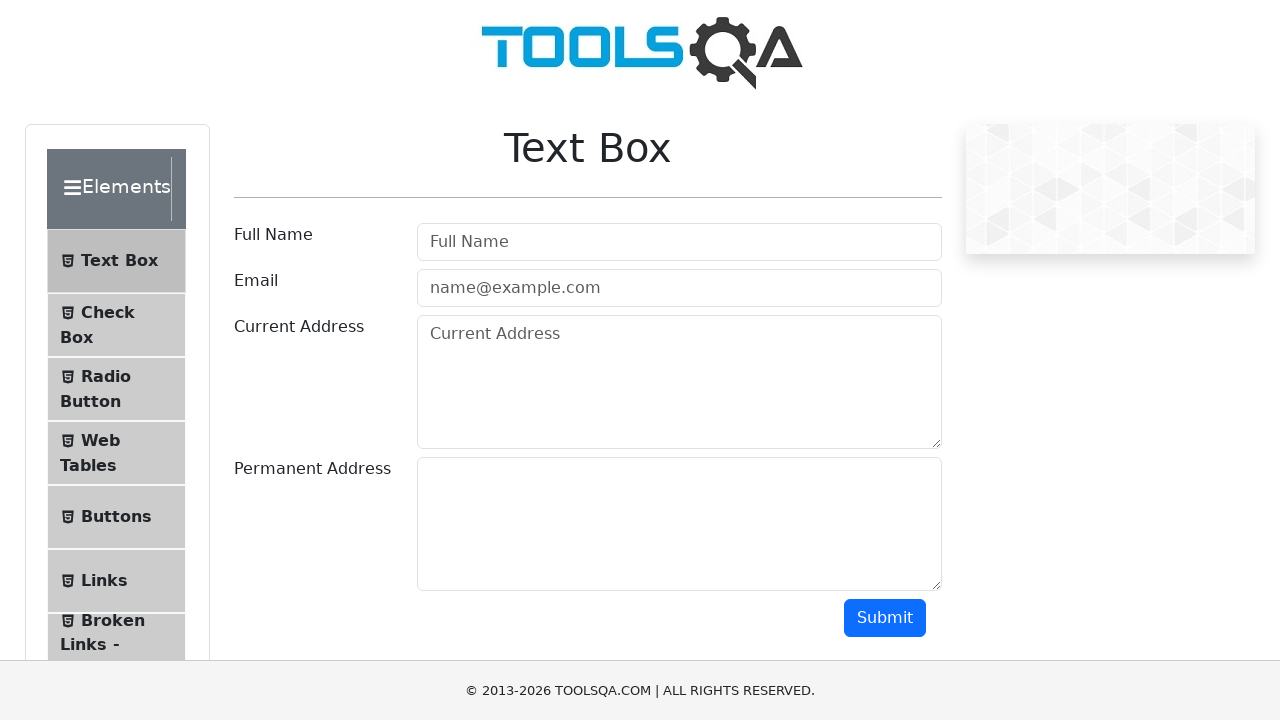

Filled userName field with 'AddressLita' on #userName
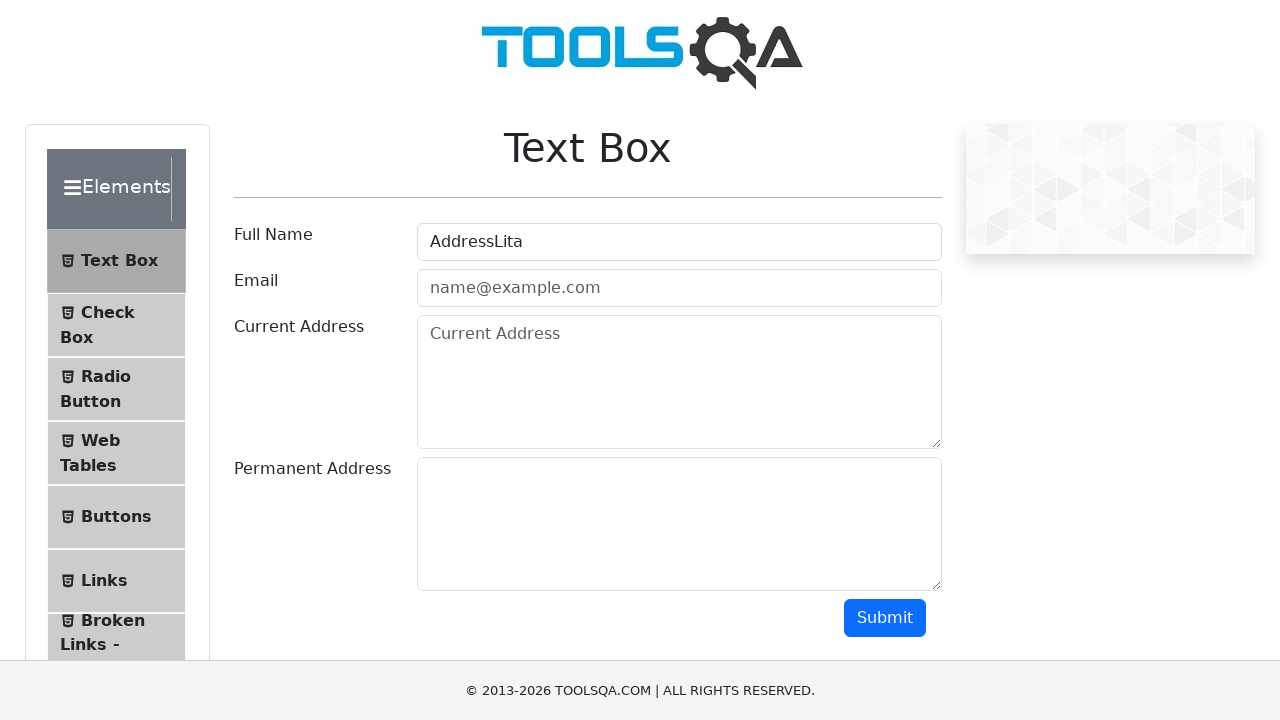

Filled userEmail field with 'testmail@test.com' on #userEmail
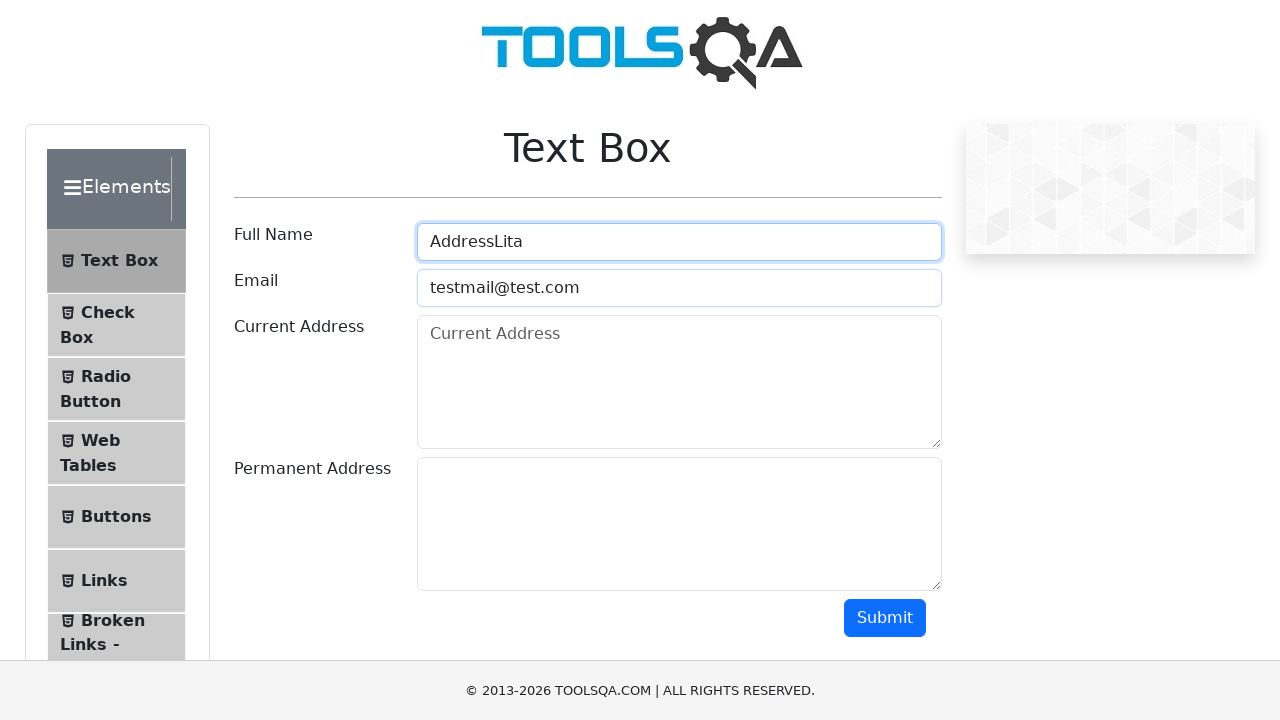

Filled currentAddress field with 'Test current address' on #currentAddress
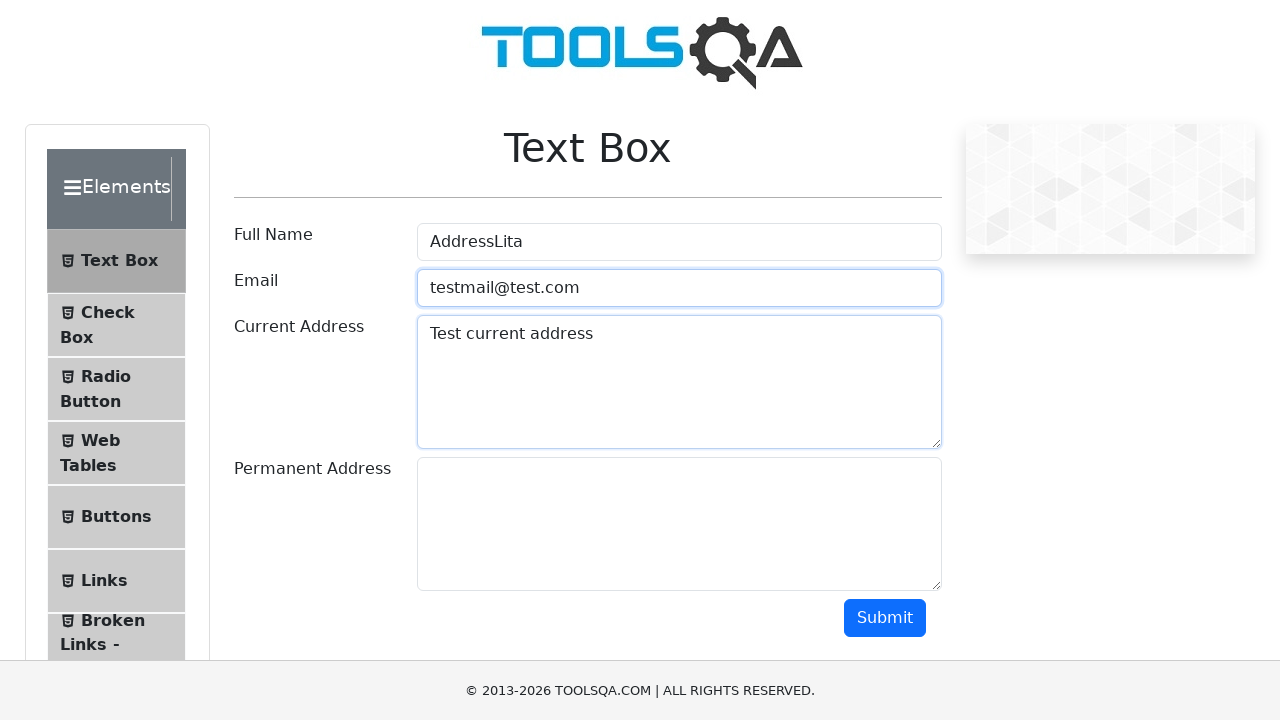

Filled permanentAddress field with 'Test address that is permanent' on #permanentAddress
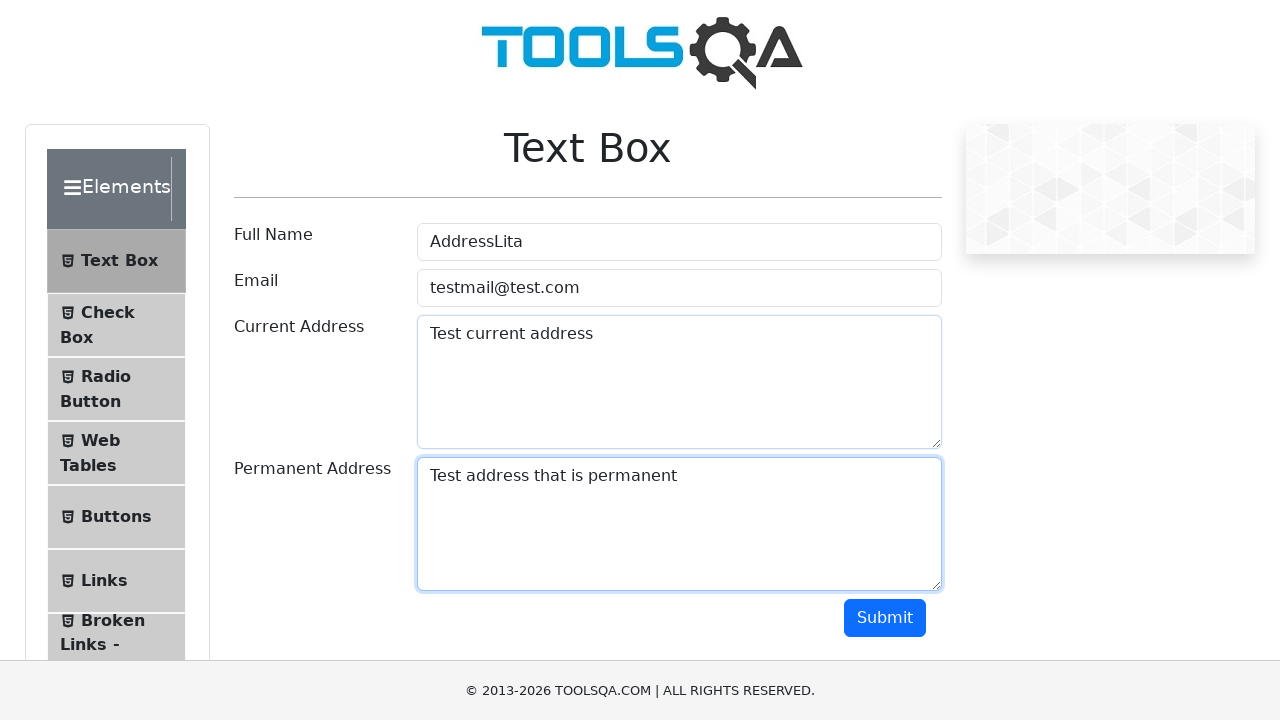

Clicked submit button to submit the form at (885, 618) on #submit
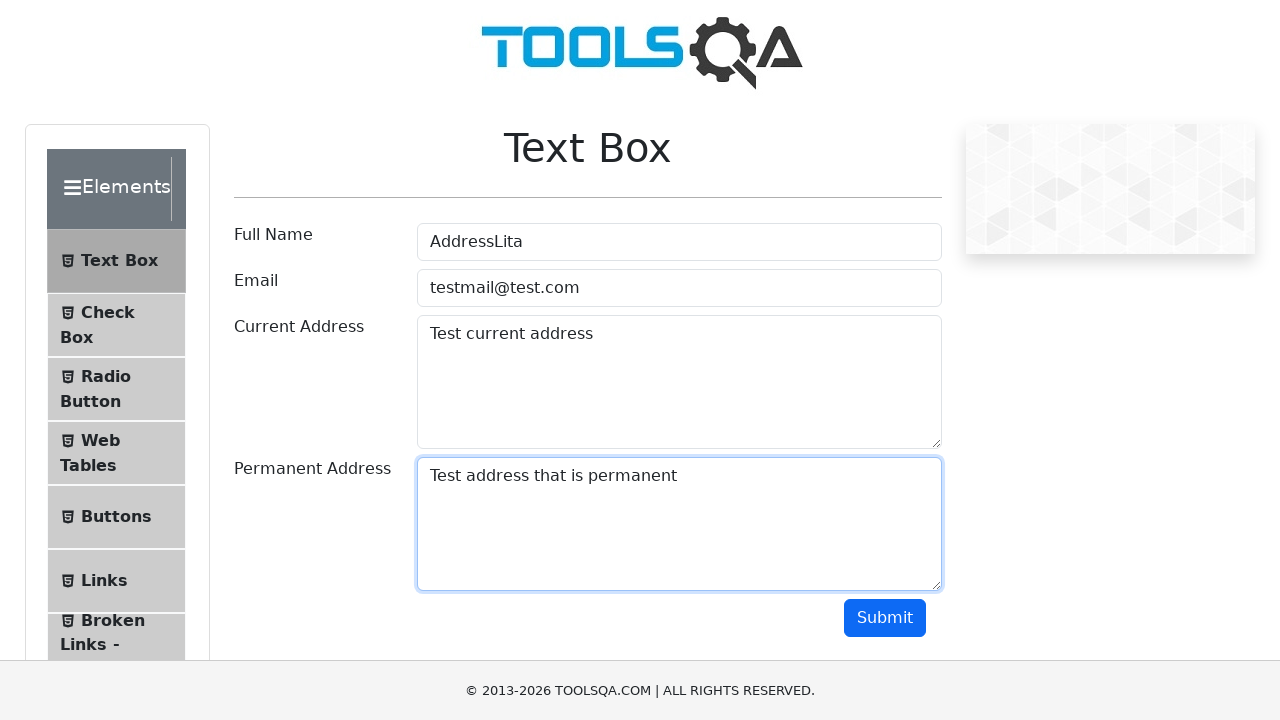

Output name field appeared after form submission
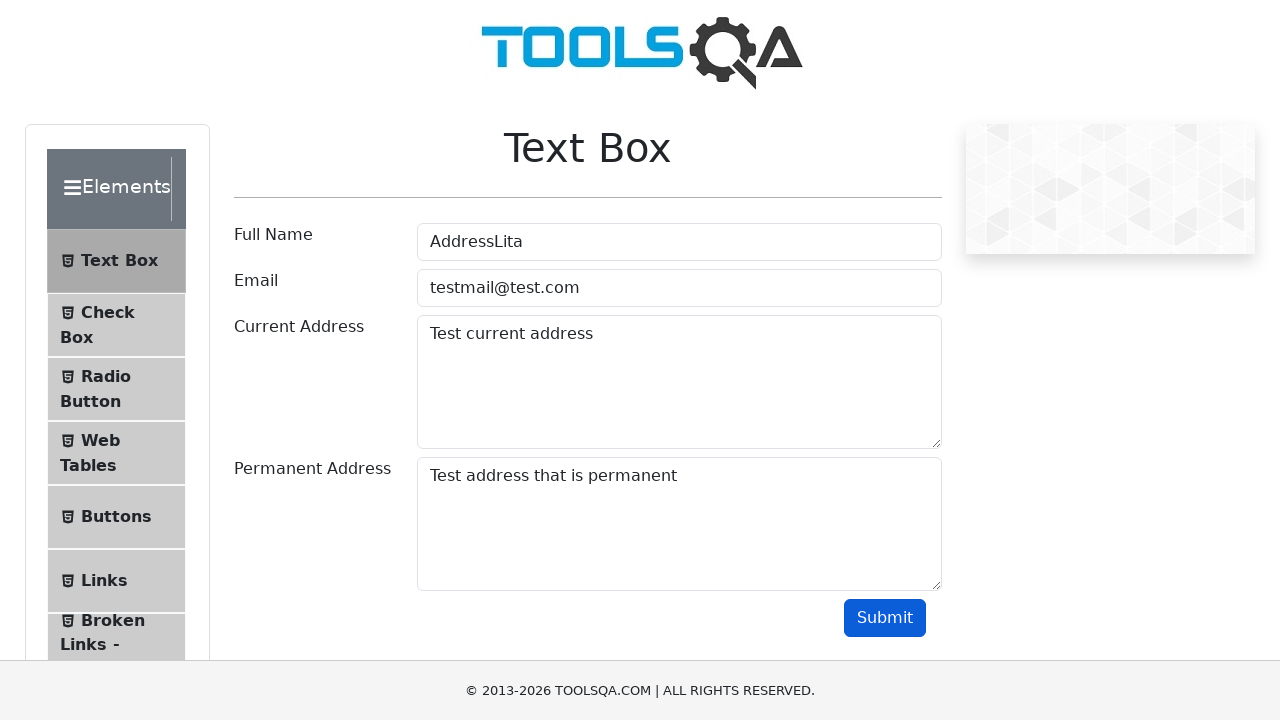

Output email field appeared after form submission
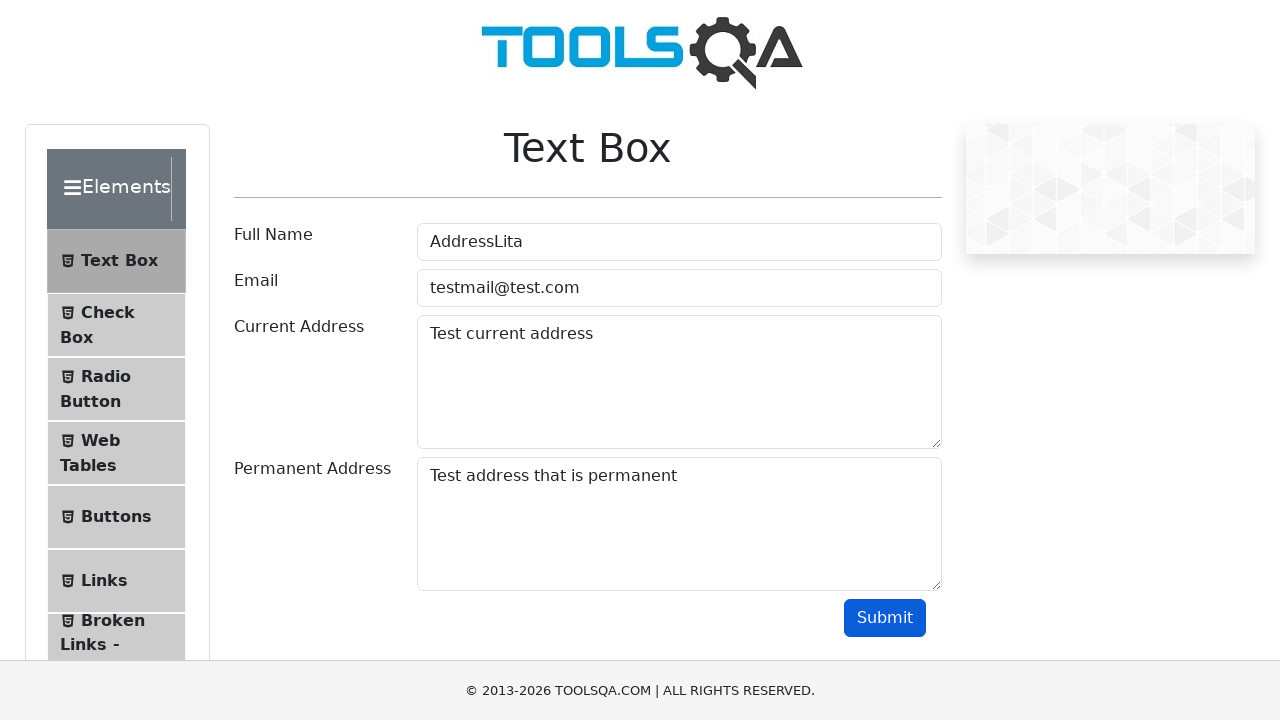

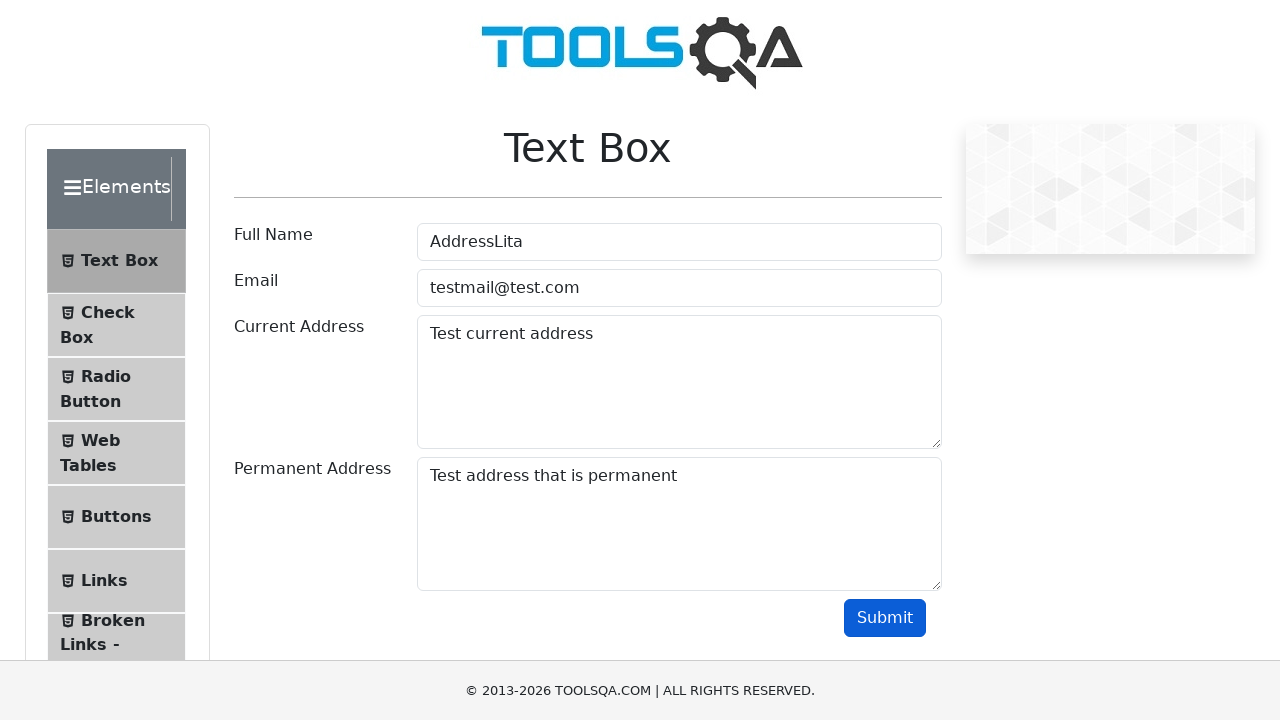